Tests various form elements on an automation practice page including radio buttons, autocomplete country selection, and dropdown menus

Starting URL: https://rahulshettyacademy.com/AutomationPractice/

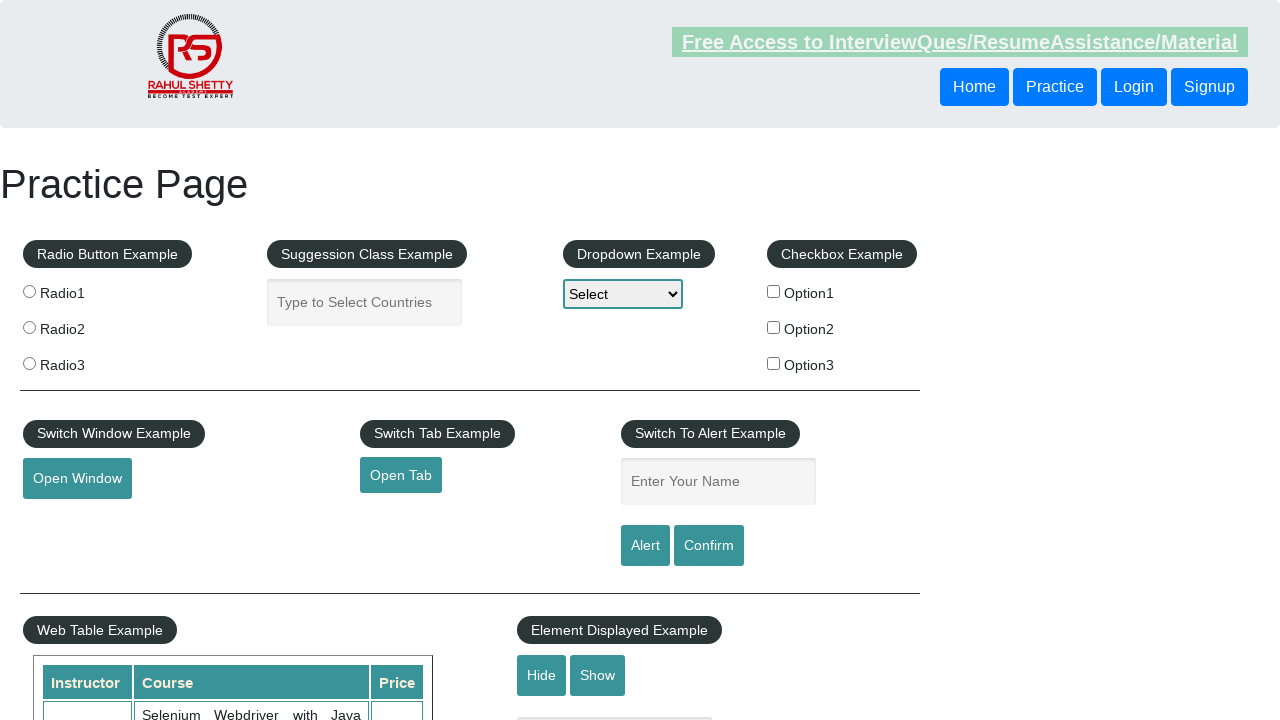

Navigated to automation practice page
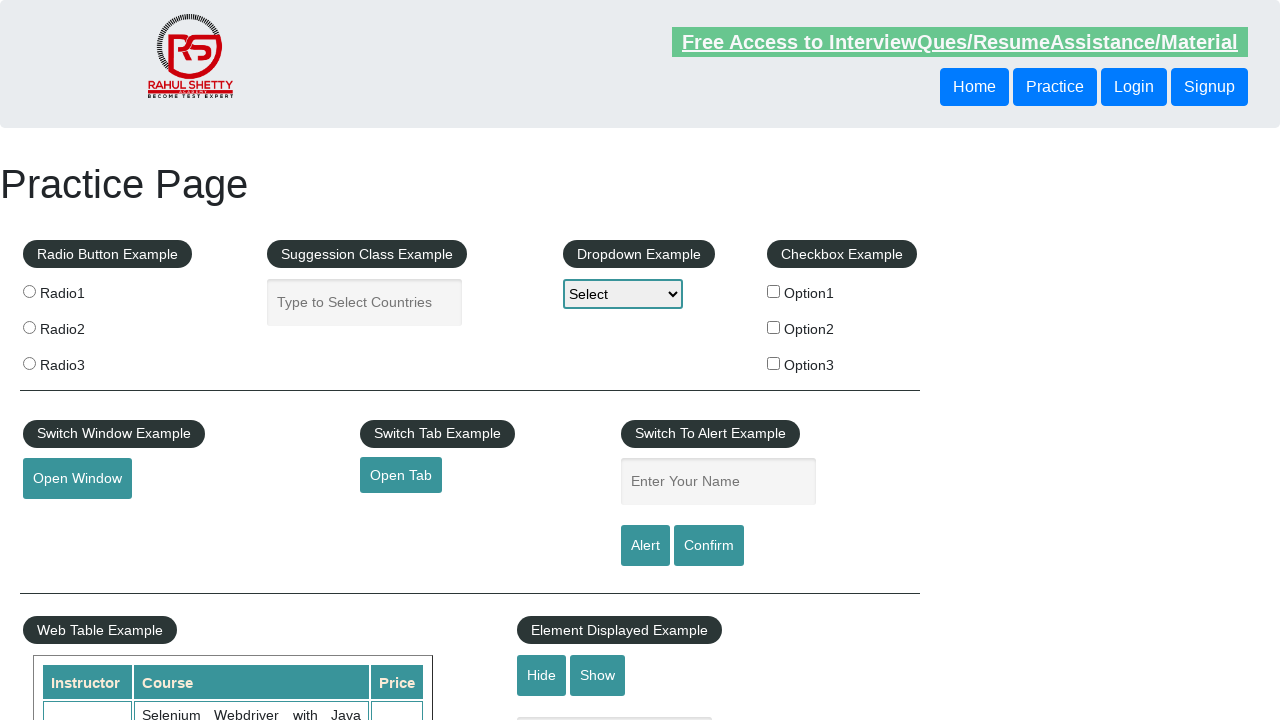

Clicked a radio button at (29, 291) on .radioButton >> nth=0
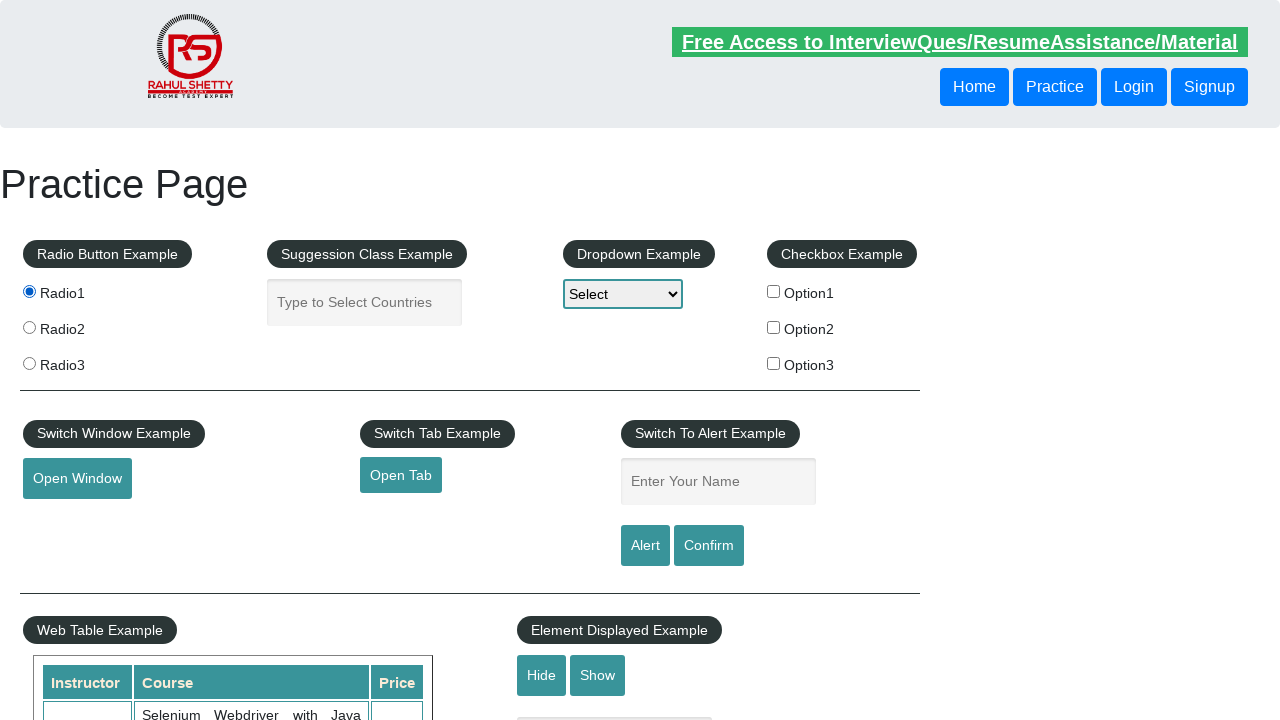

Clicked a radio button at (29, 327) on .radioButton >> nth=1
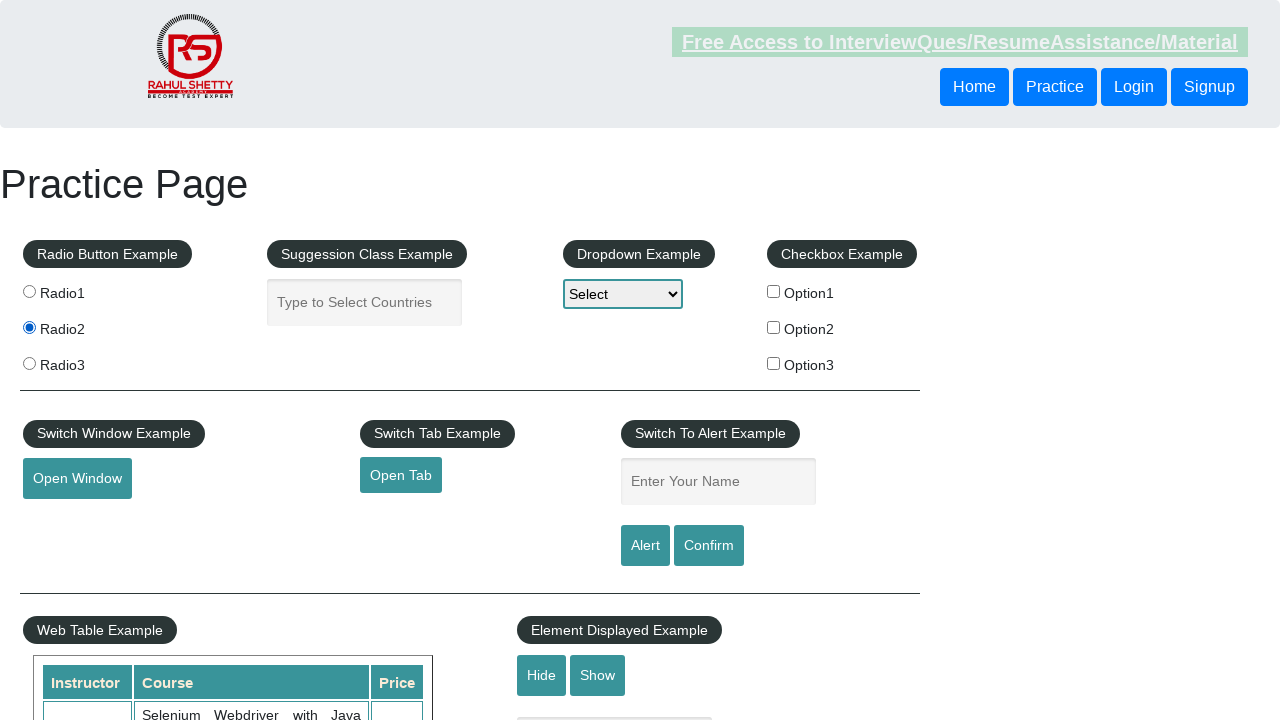

Clicked a radio button at (29, 363) on .radioButton >> nth=2
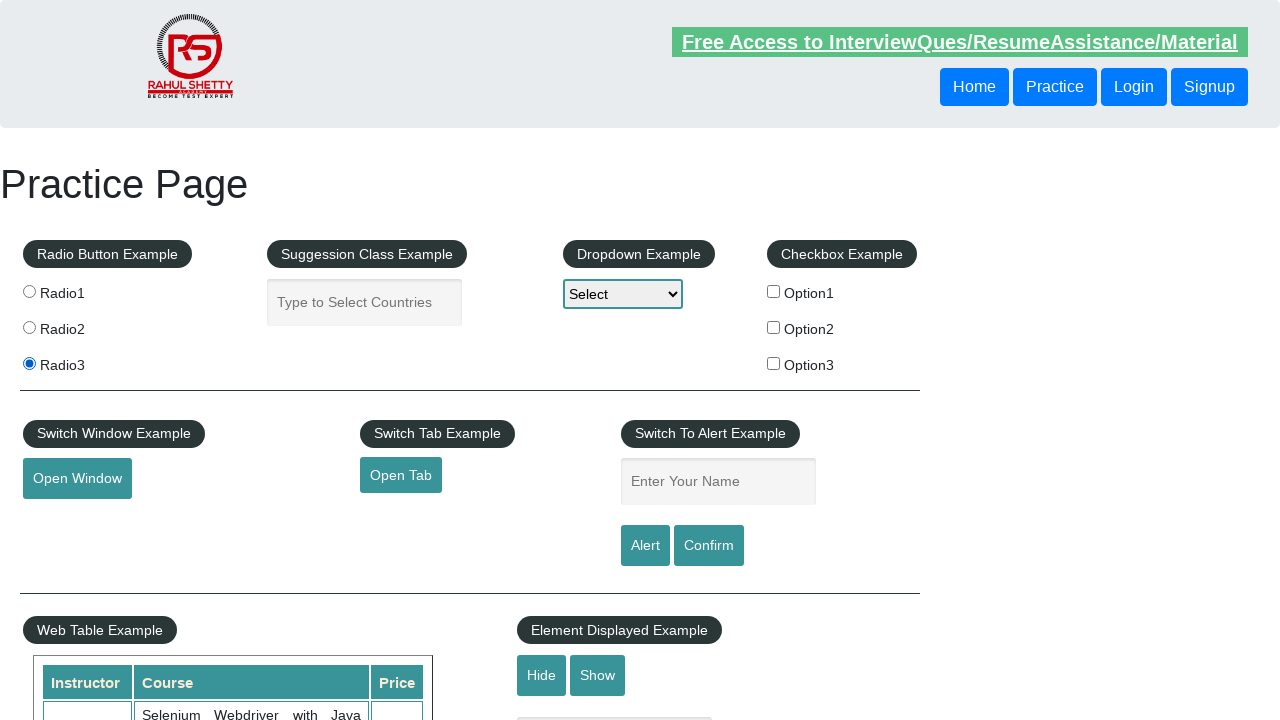

Filled autocomplete field with 'India' on input[id="autocomplete"]
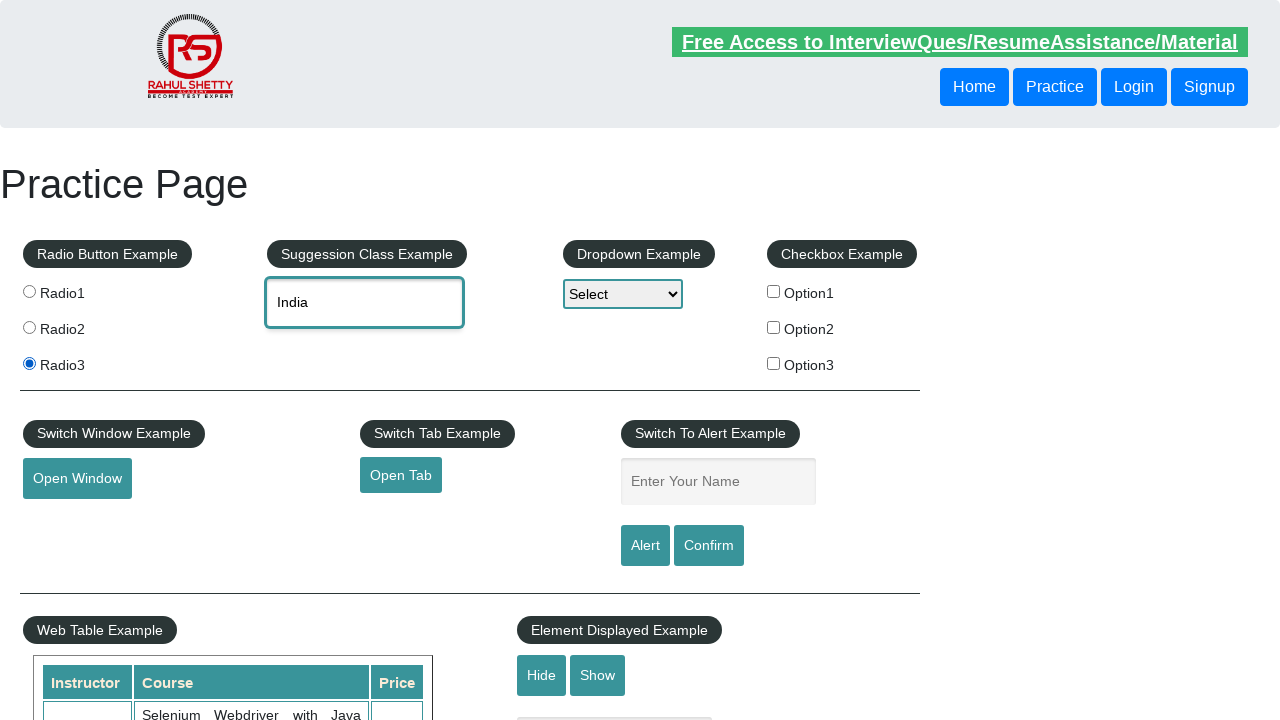

Autocomplete suggestion list appeared
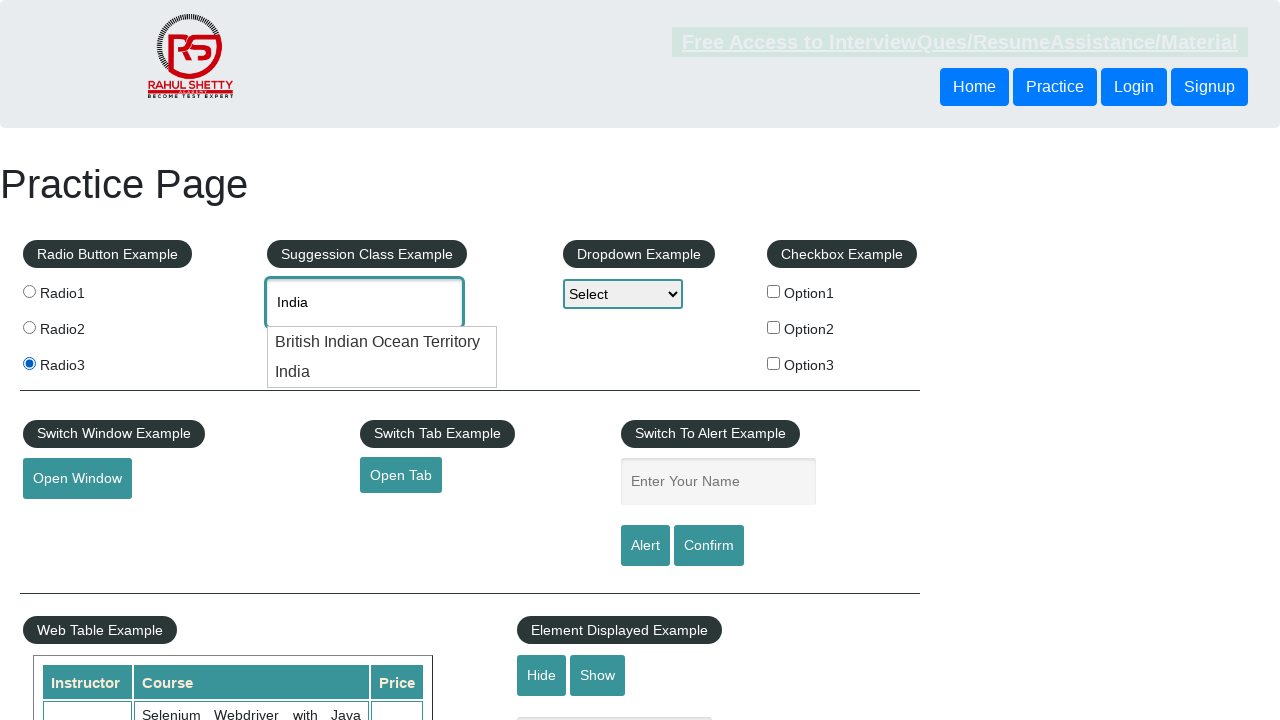

Selected India from autocomplete suggestions at (382, 372) on li.ui-menu-item:nth-child(2)
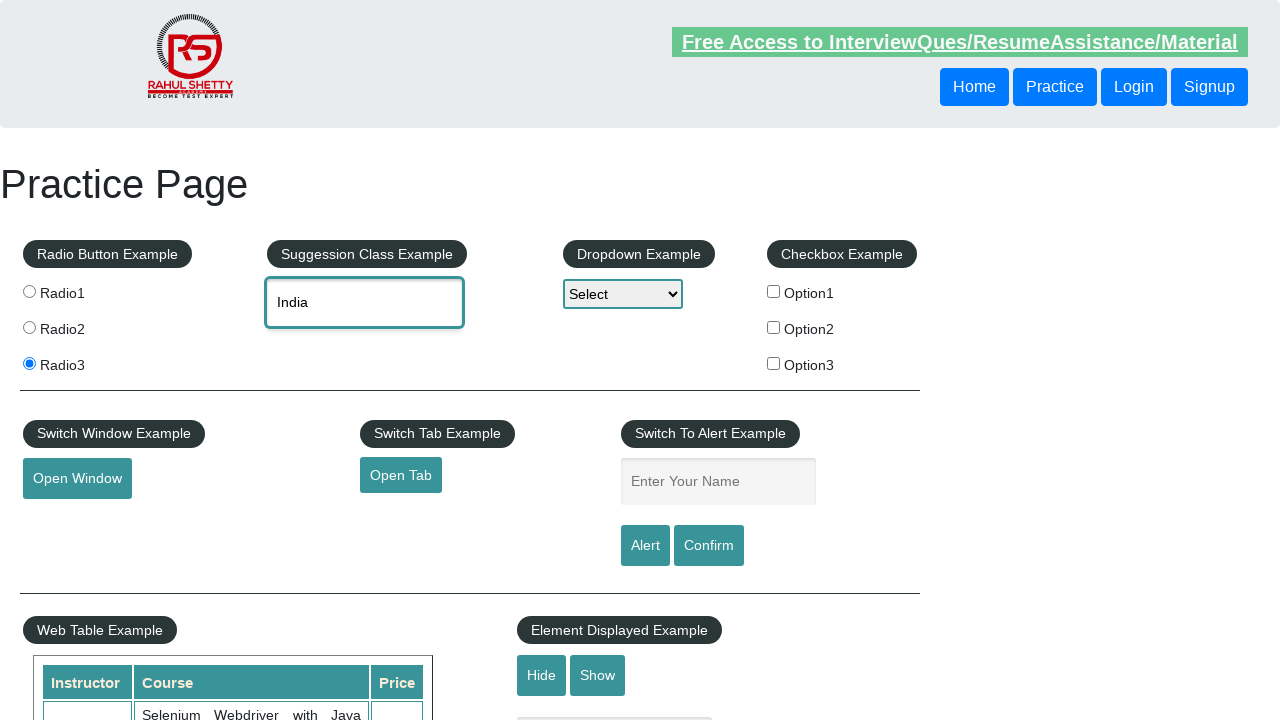

Selected dropdown option at index 0 on #dropdown-class-example
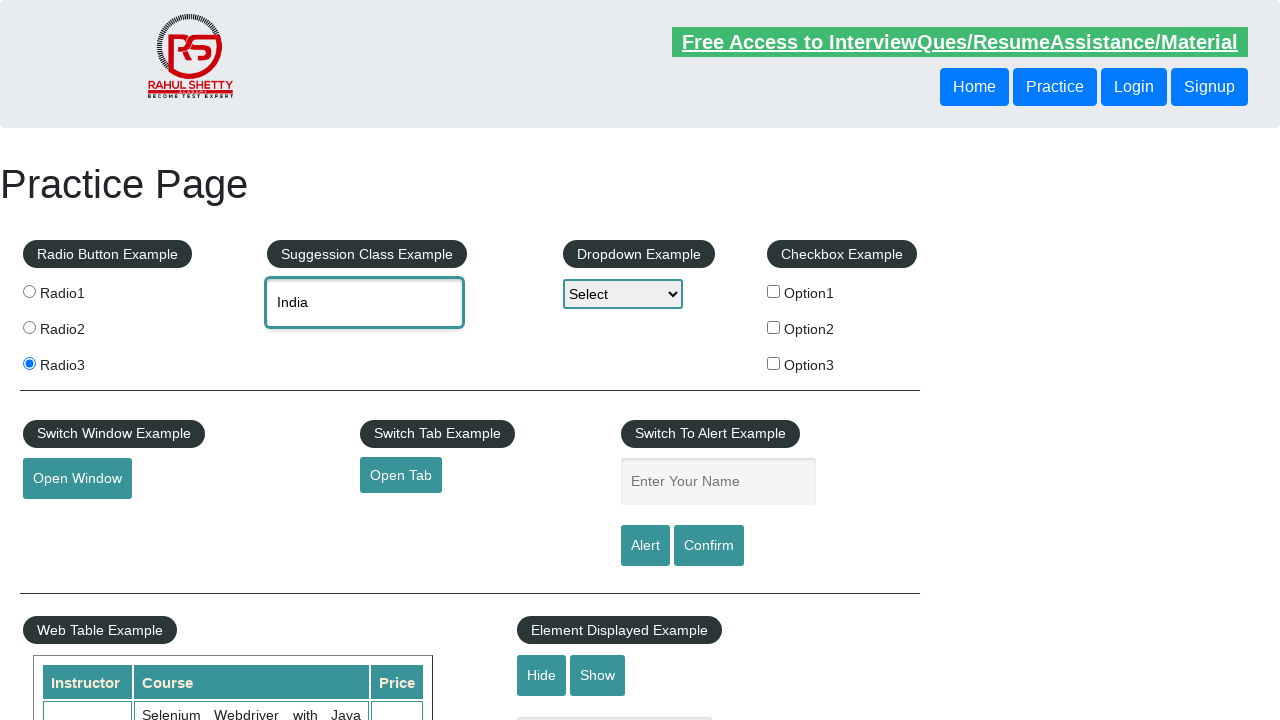

Selected dropdown option at index 1 on #dropdown-class-example
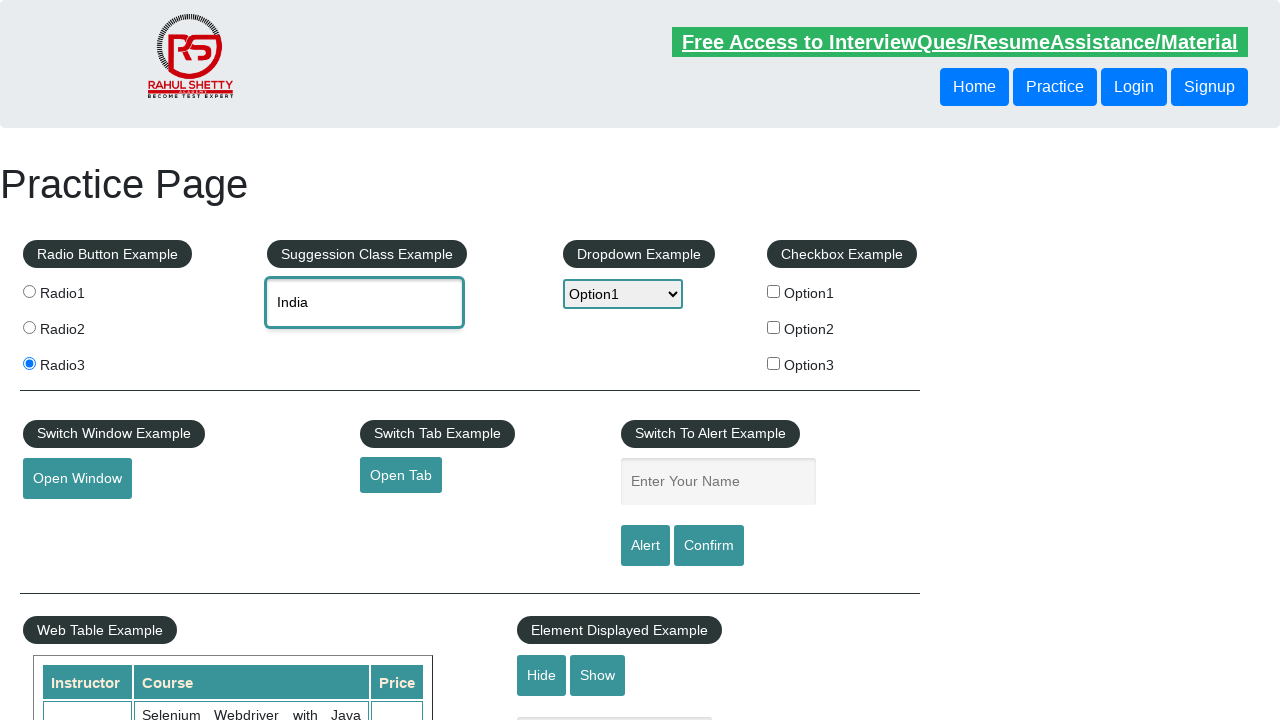

Selected dropdown option at index 2 on #dropdown-class-example
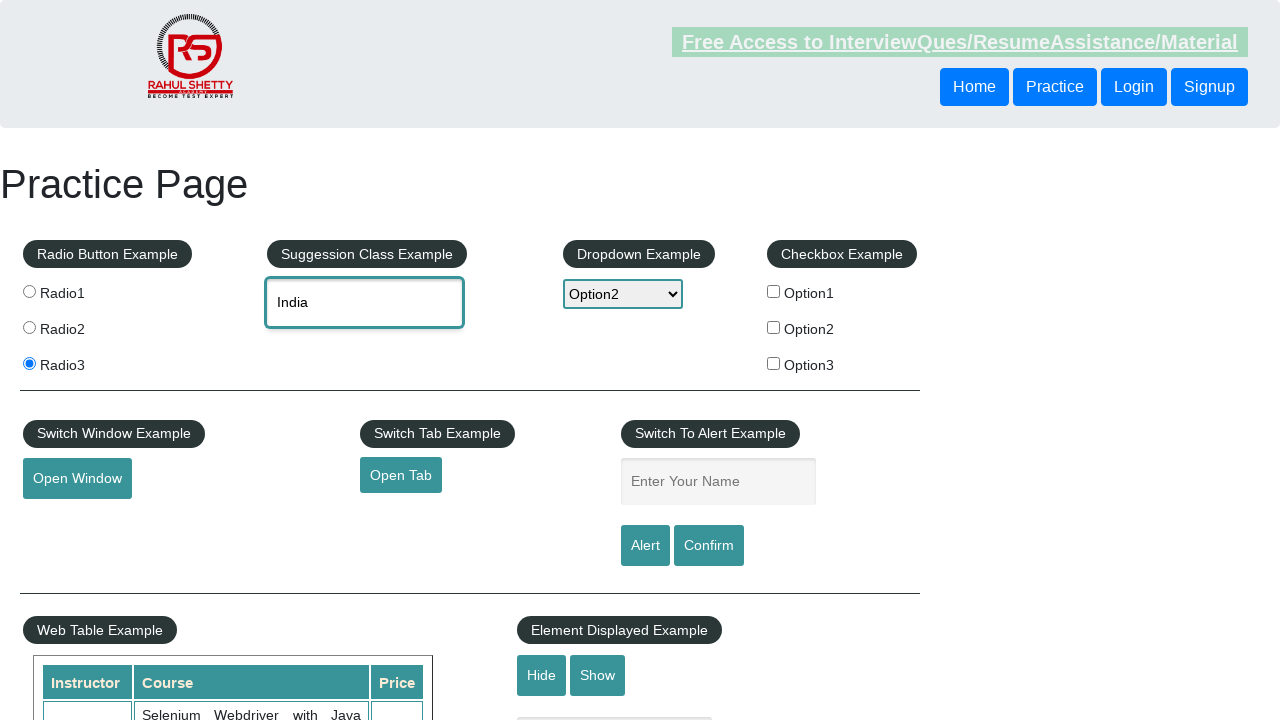

Selected dropdown option at index 3 on #dropdown-class-example
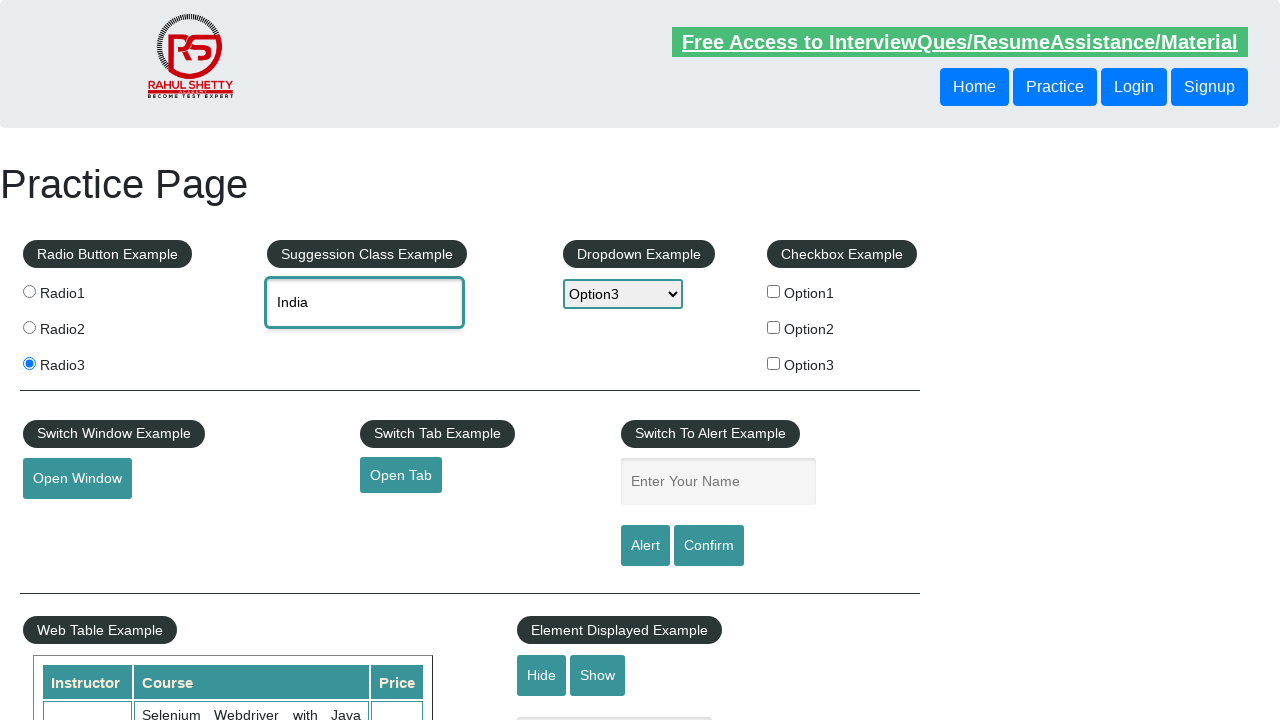

Selected dropdown option at index 0 on #dropdown-class-example
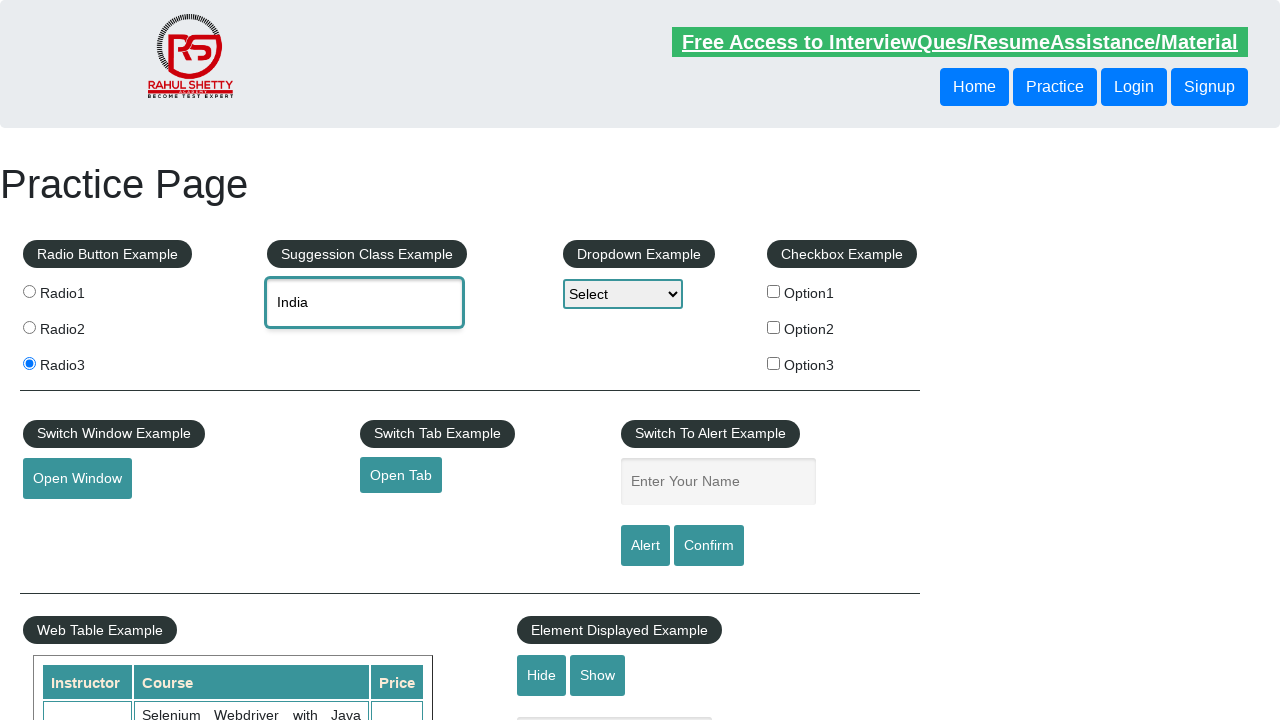

Selected dropdown option 'Select' by label on #dropdown-class-example
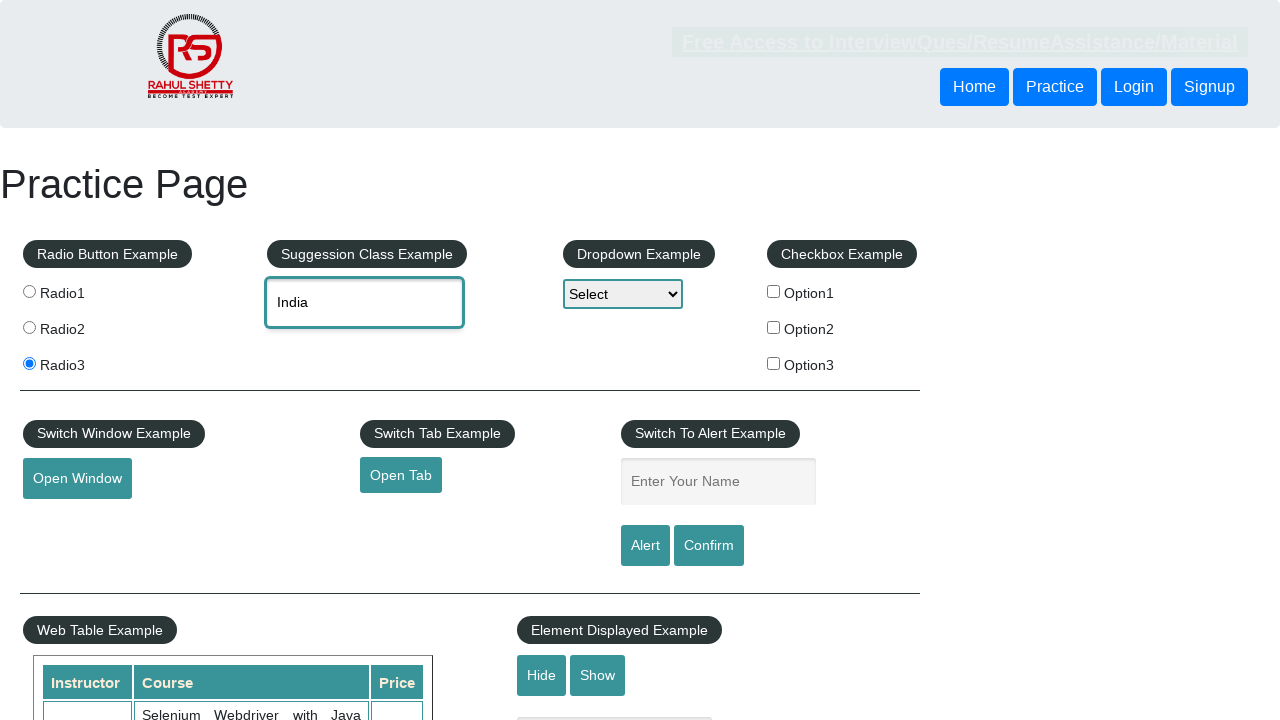

Selected dropdown option 'Option1' by label on #dropdown-class-example
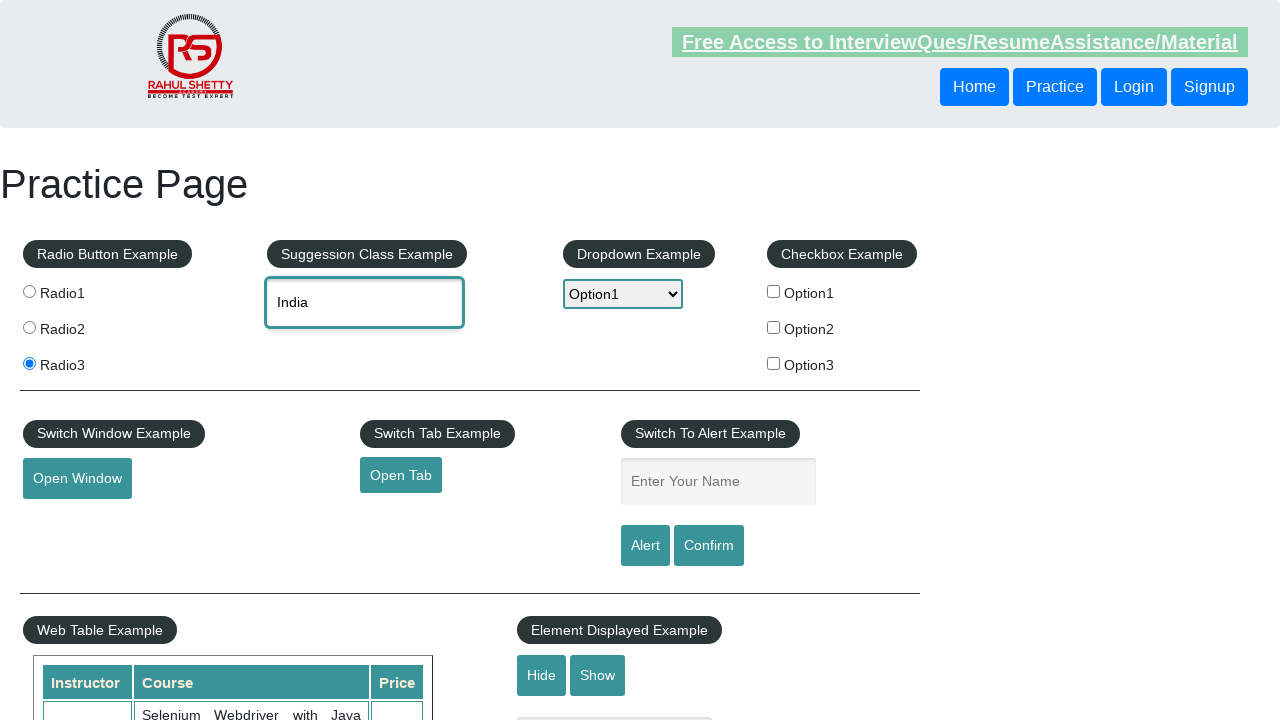

Selected dropdown option 'Option2' by label on #dropdown-class-example
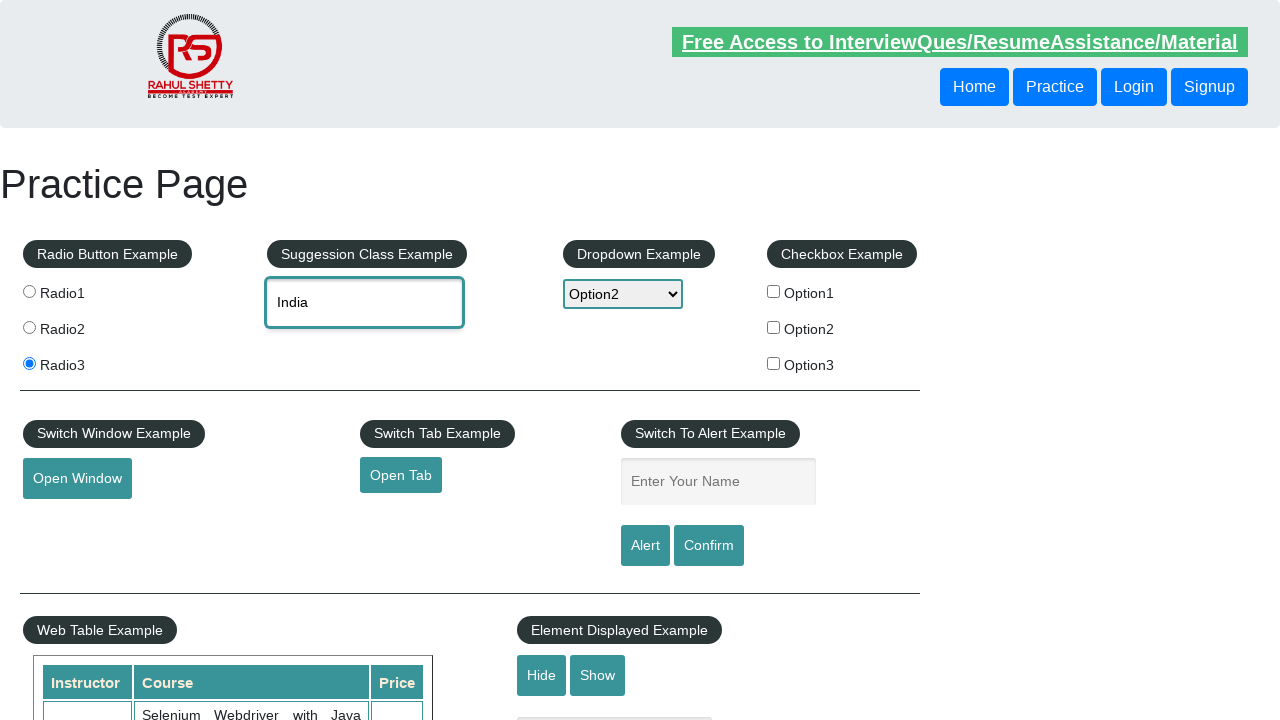

Selected dropdown option 'Option3' by label on #dropdown-class-example
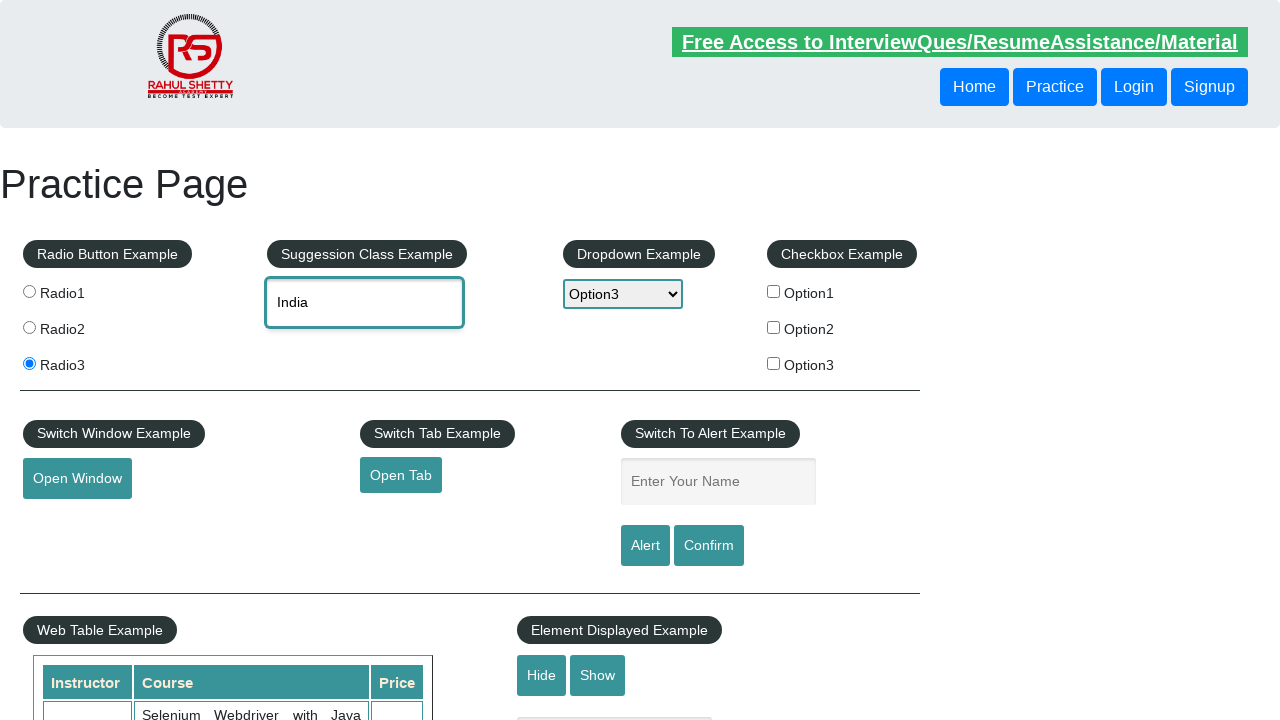

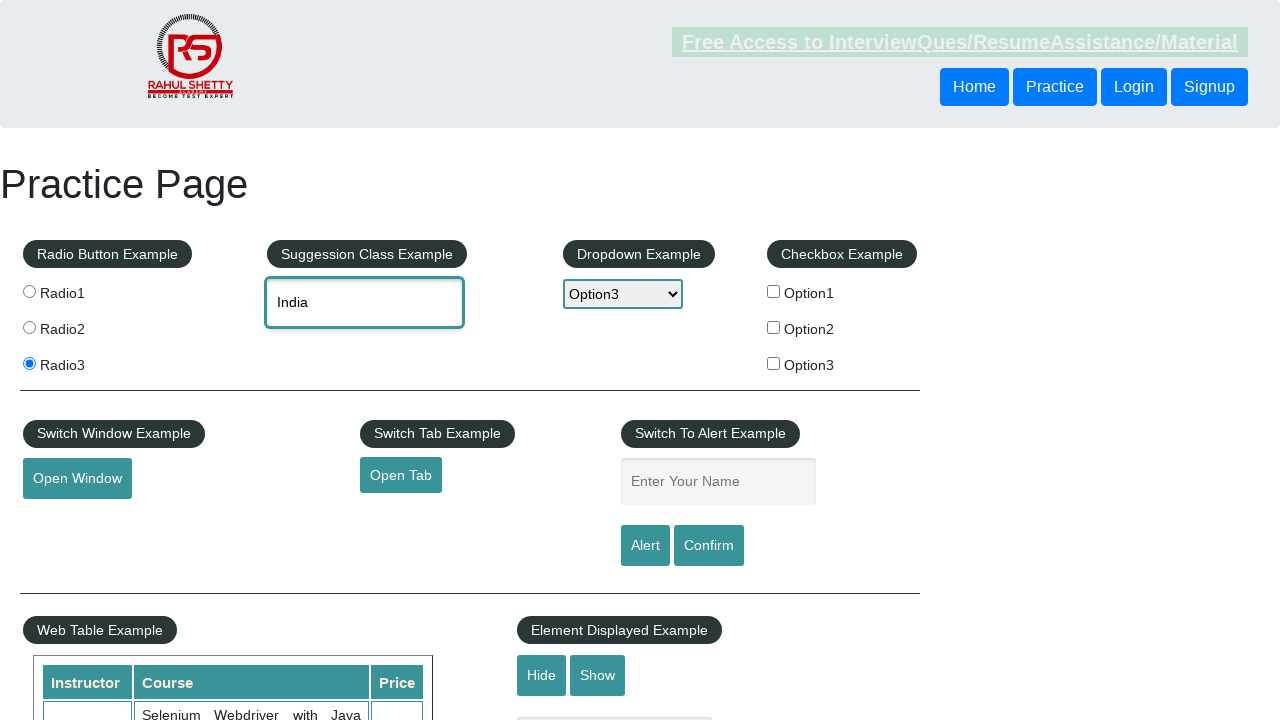